Tests dynamic content loading by clicking a "Start" button and verifying that "Hello World!" text appears after the loading completes.

Starting URL: https://the-internet.herokuapp.com/dynamic_loading/1

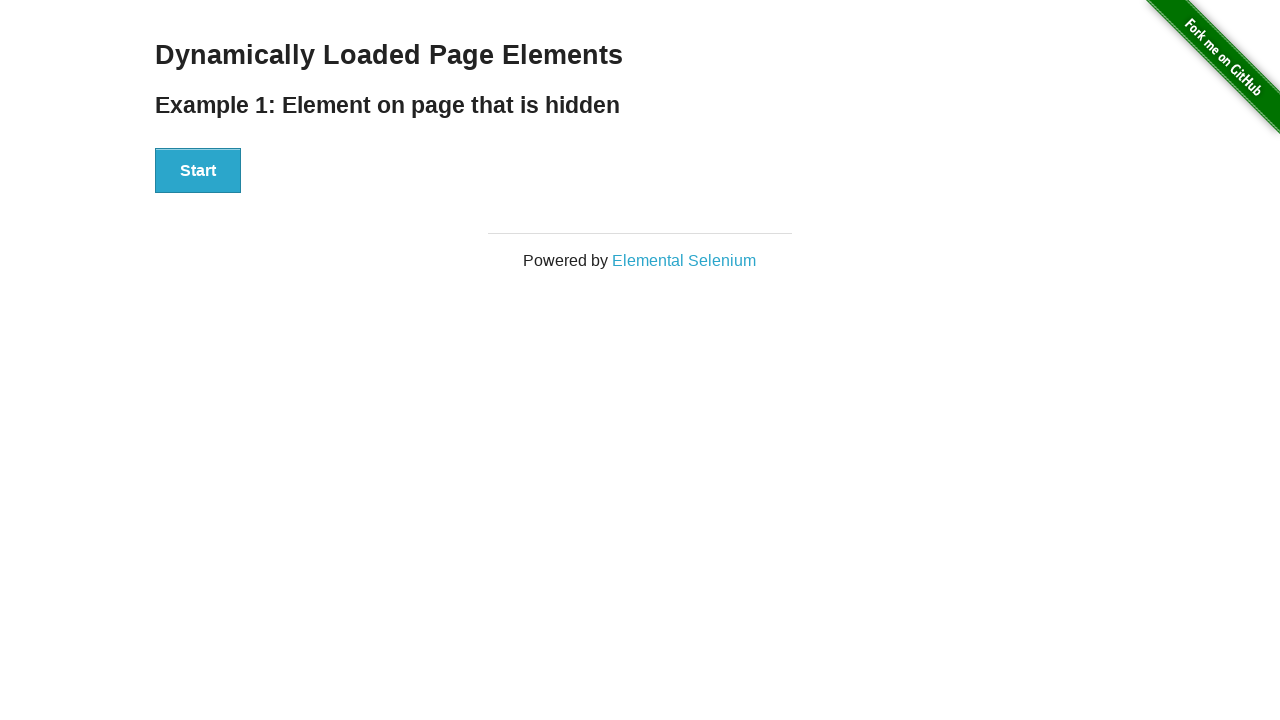

Clicked 'Start' button to trigger dynamic content loading at (198, 171) on button
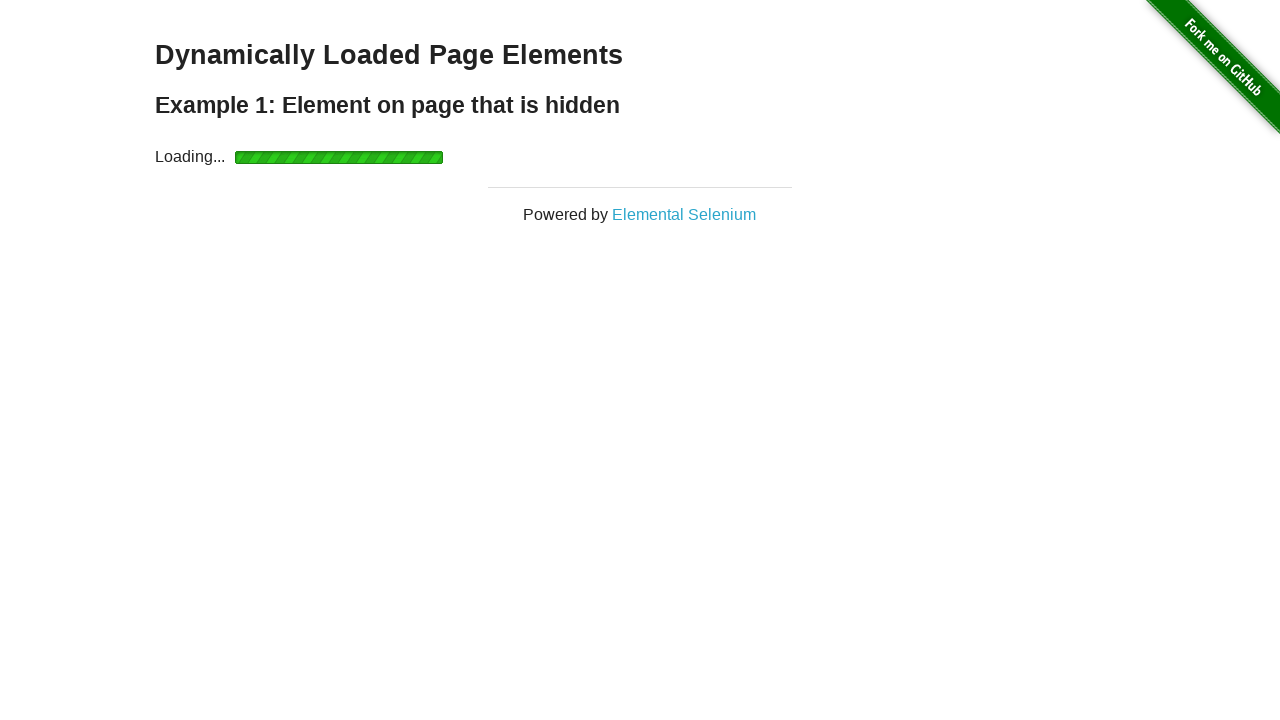

Dynamic loading completed and finish element appeared
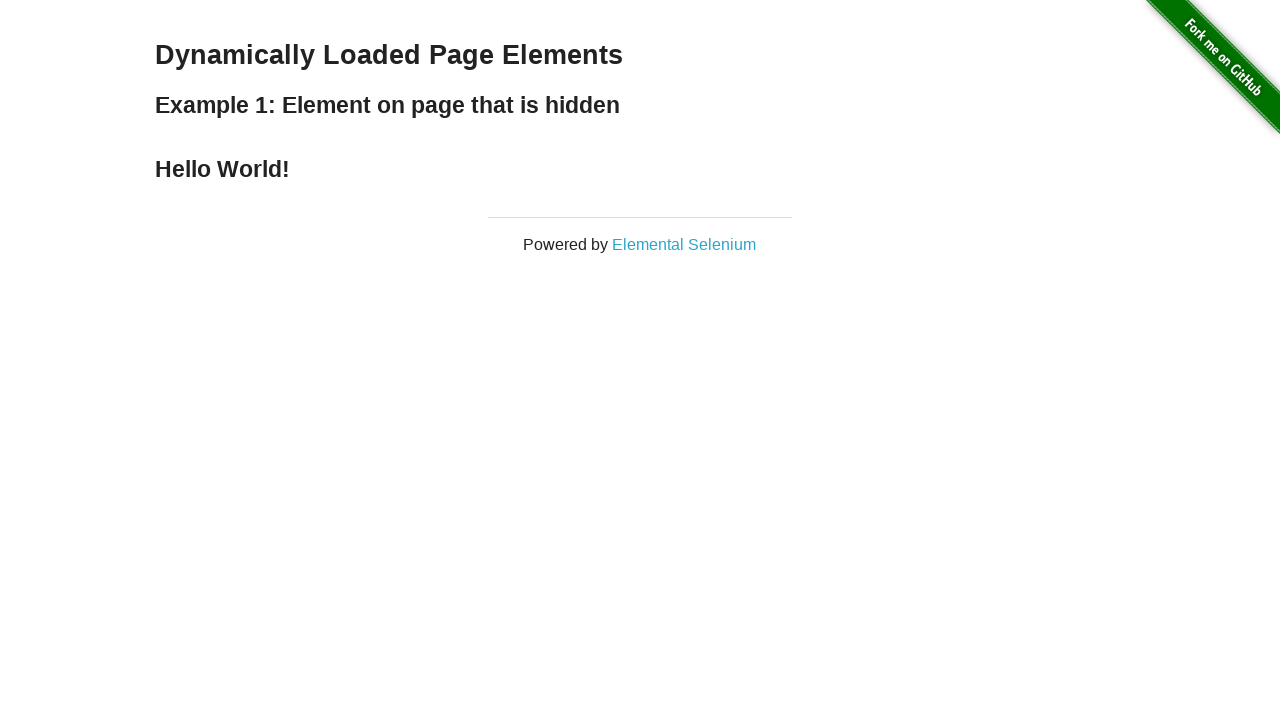

Verified that 'Hello World!' text is displayed
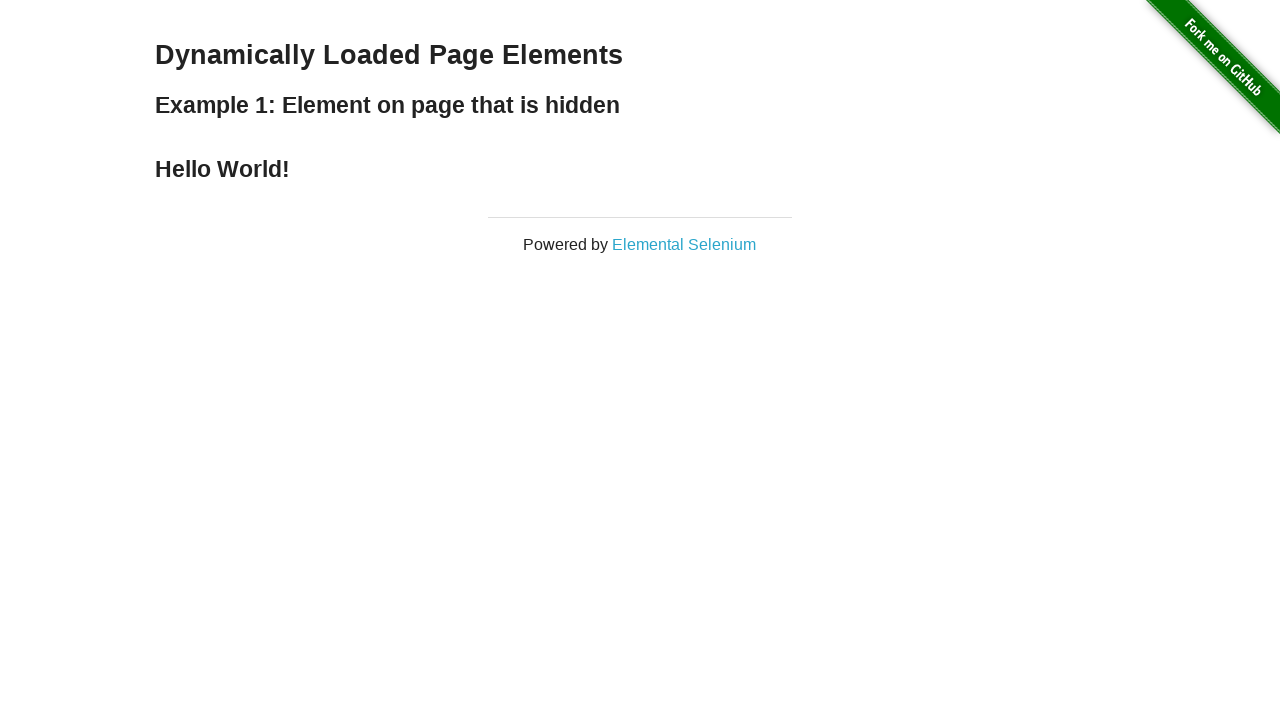

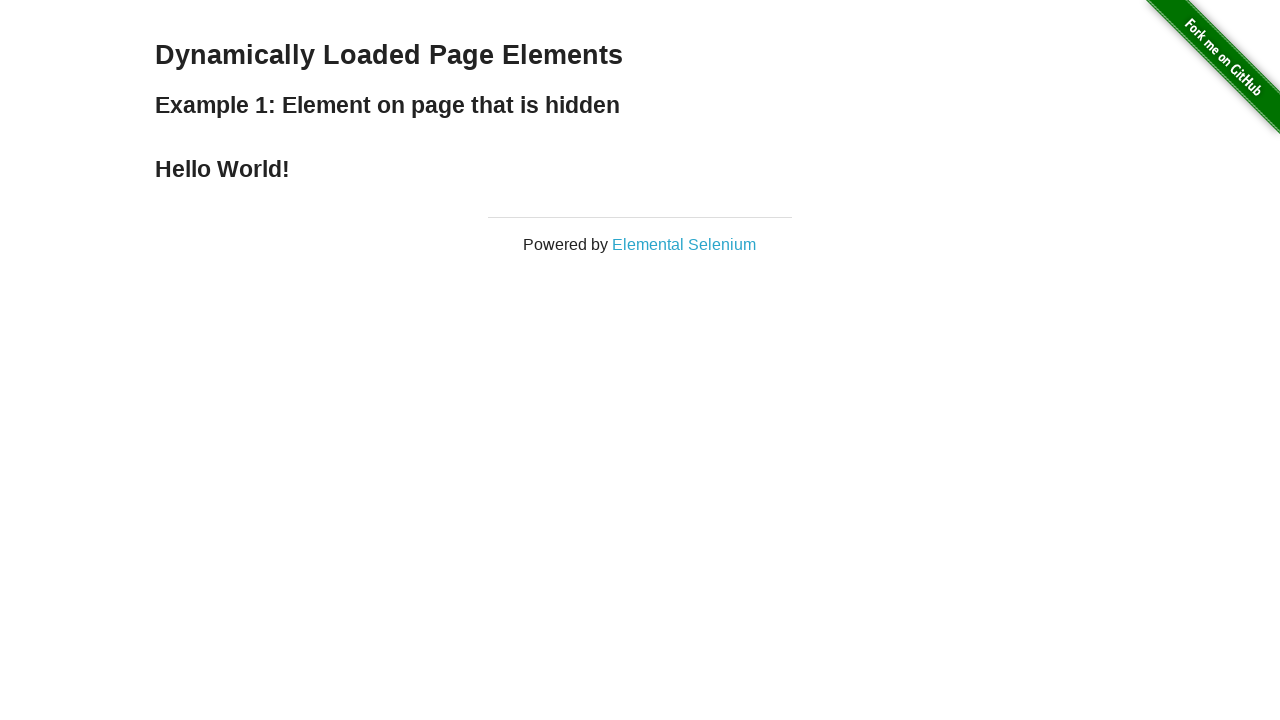